Tests dynamic dropdown functionality by selecting origin and destination cities in a flight booking form

Starting URL: https://rahulshettyacademy.com/dropdownsPractise/

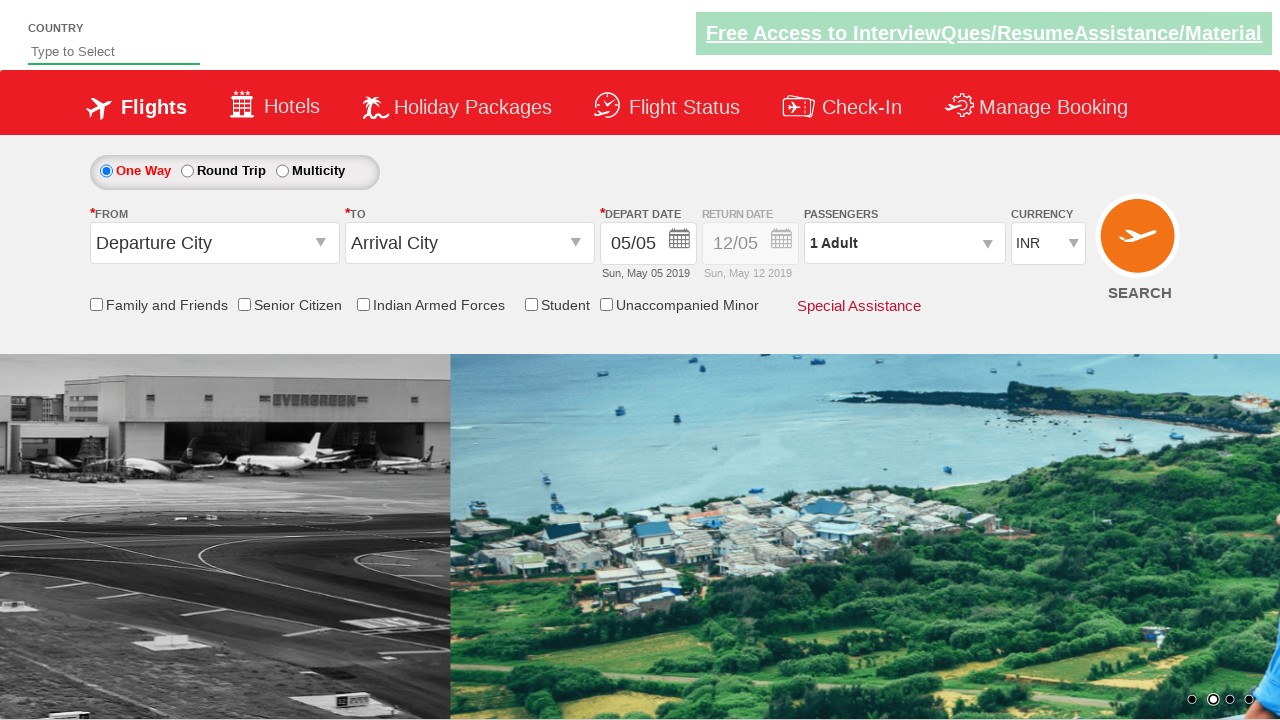

Clicked on origin station dropdown at (214, 243) on #ctl00_mainContent_ddl_originStation1_CTXT
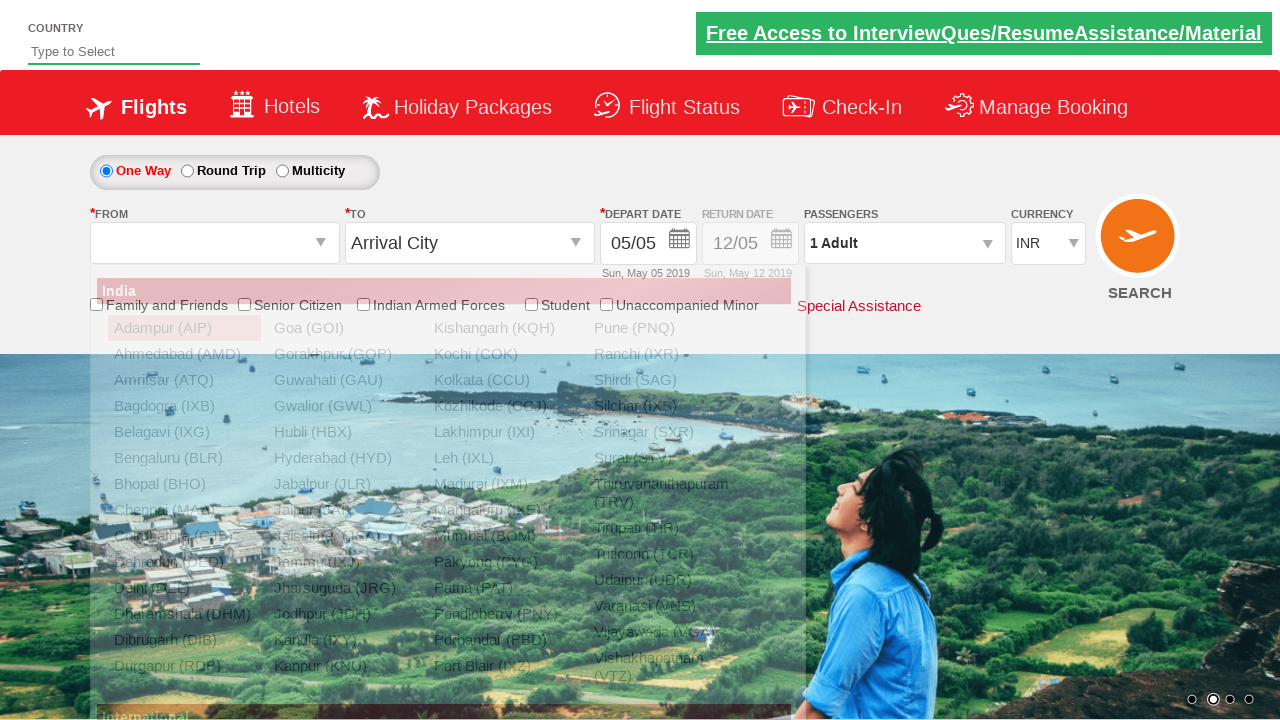

Origin dropdown options loaded, Bangalore (BLR) visible
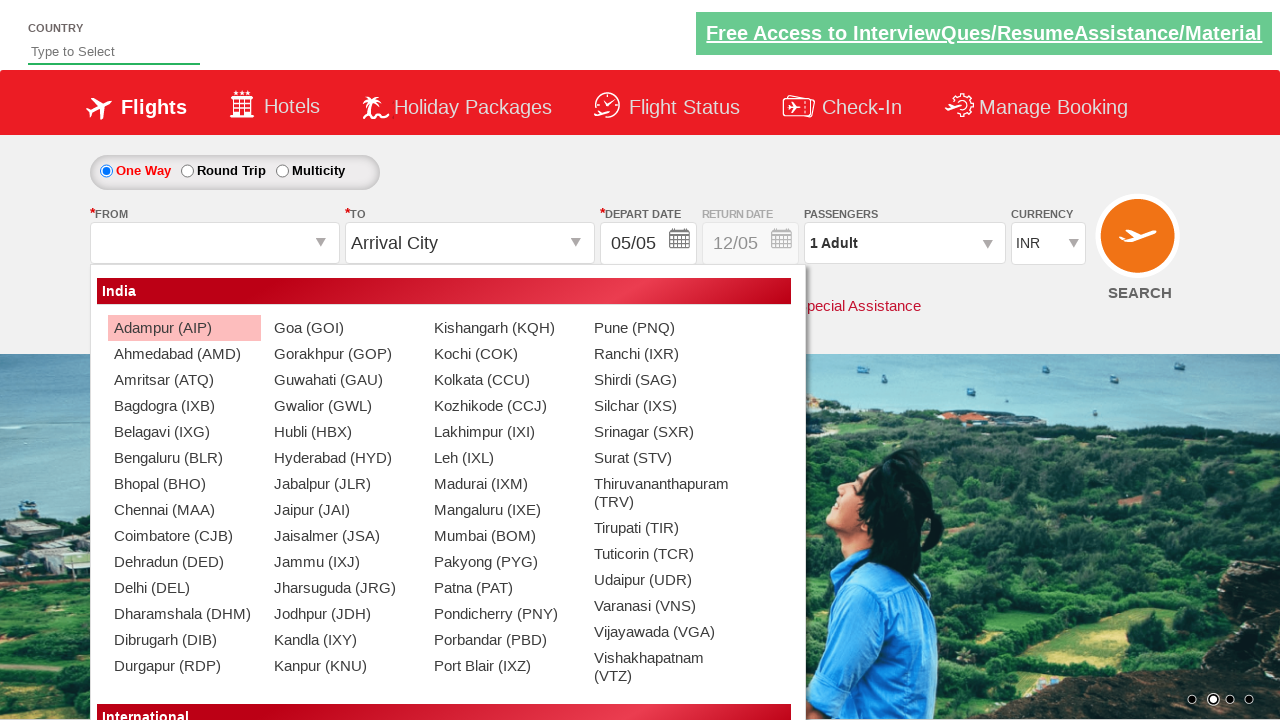

Selected Bangalore (BLR) as origin city at (184, 458) on xpath=//a[@value='BLR']
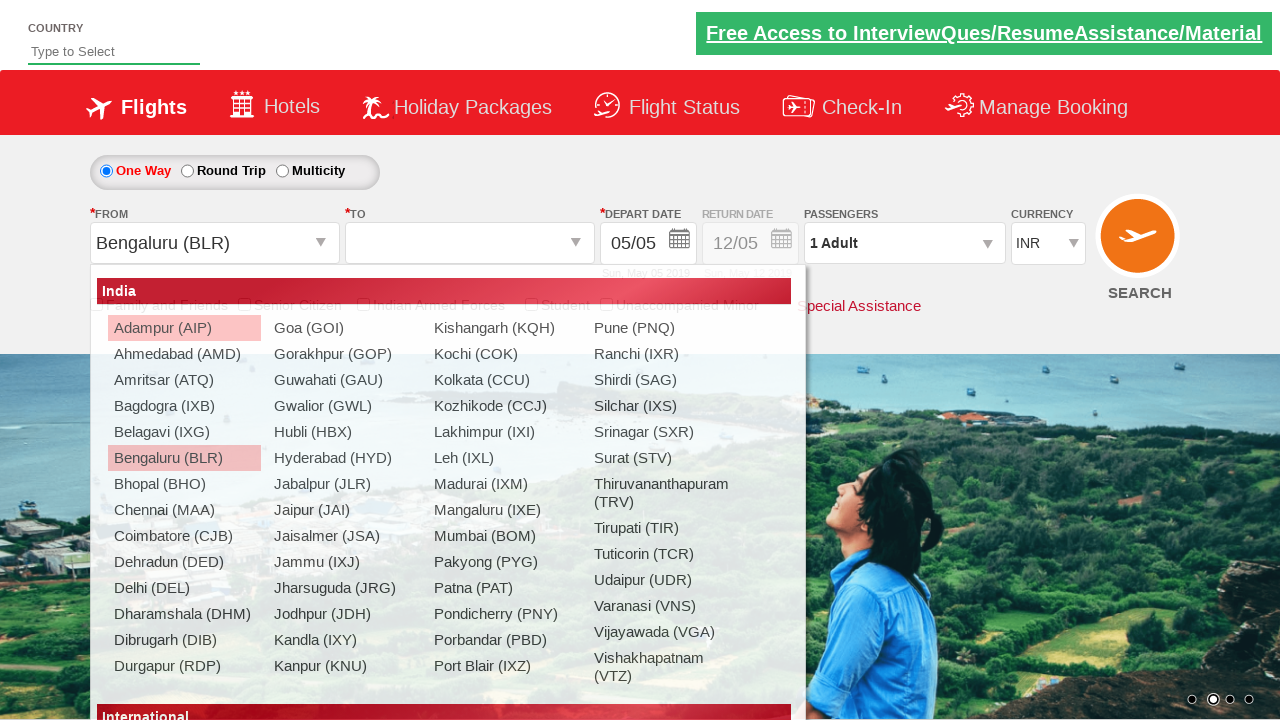

Destination dropdown options loaded, Chennai (MAA) visible
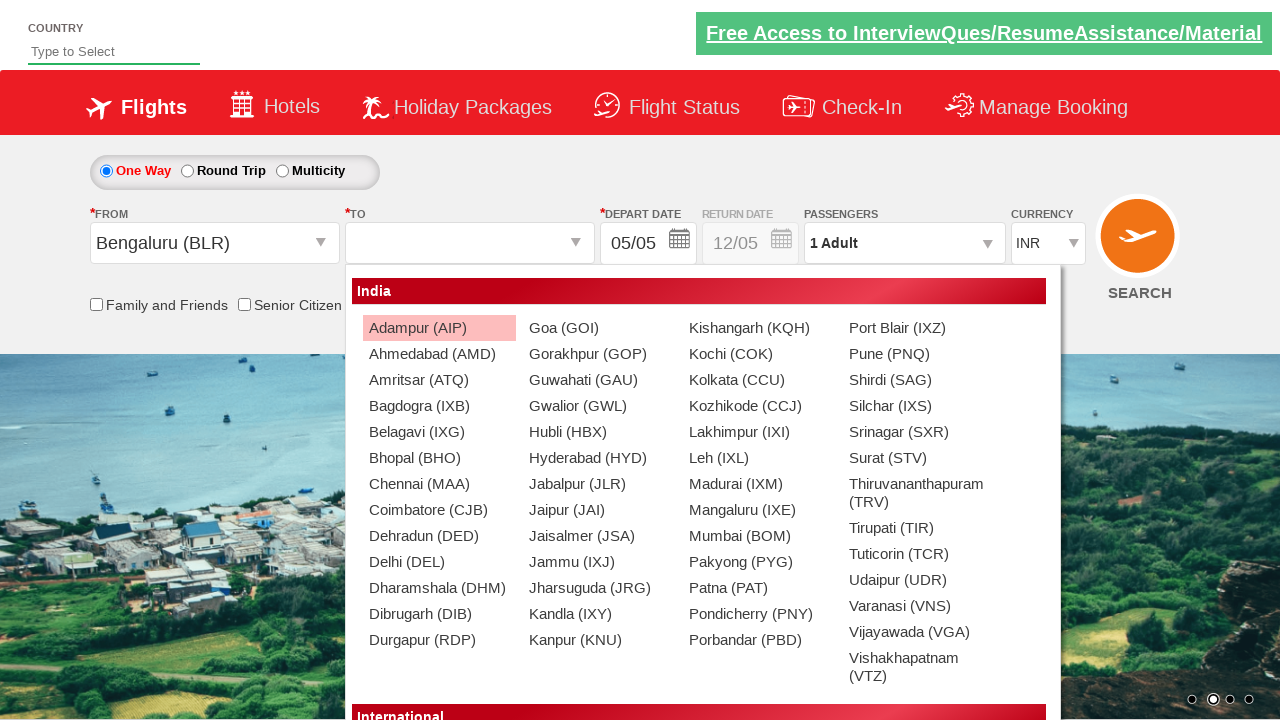

Selected Chennai (MAA) as destination city at (439, 484) on (//a[@value='MAA'])[2]
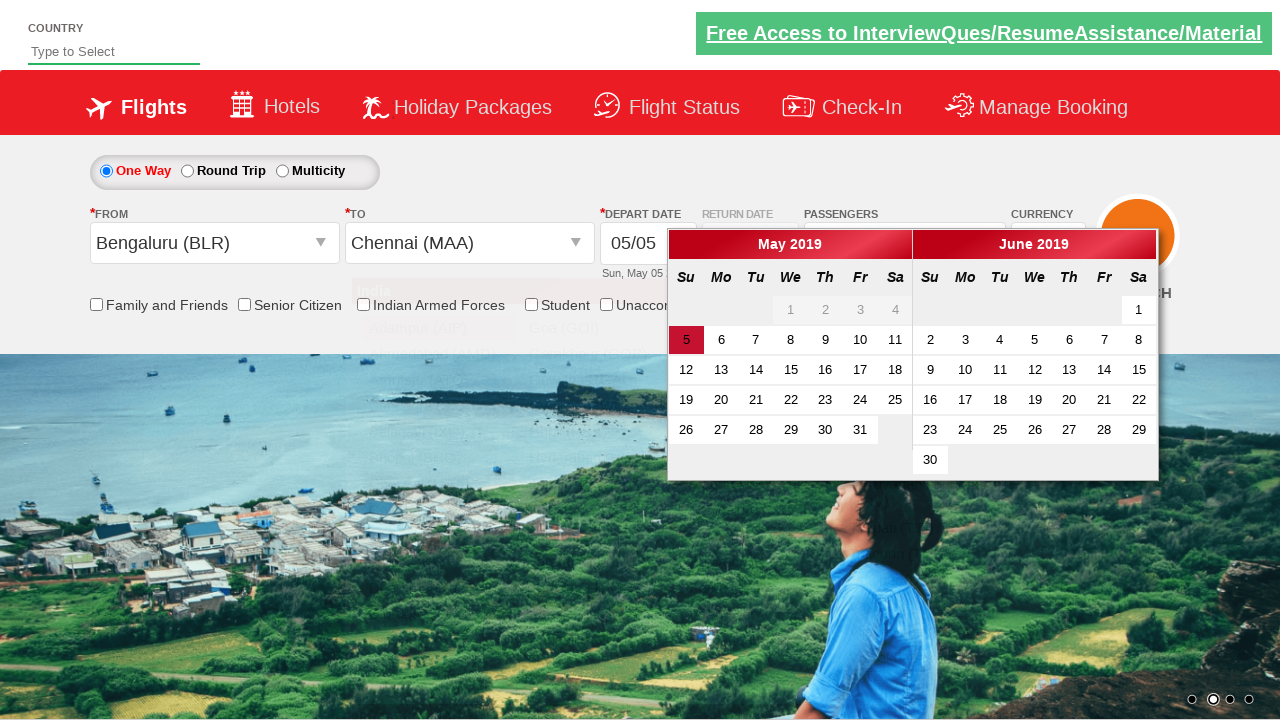

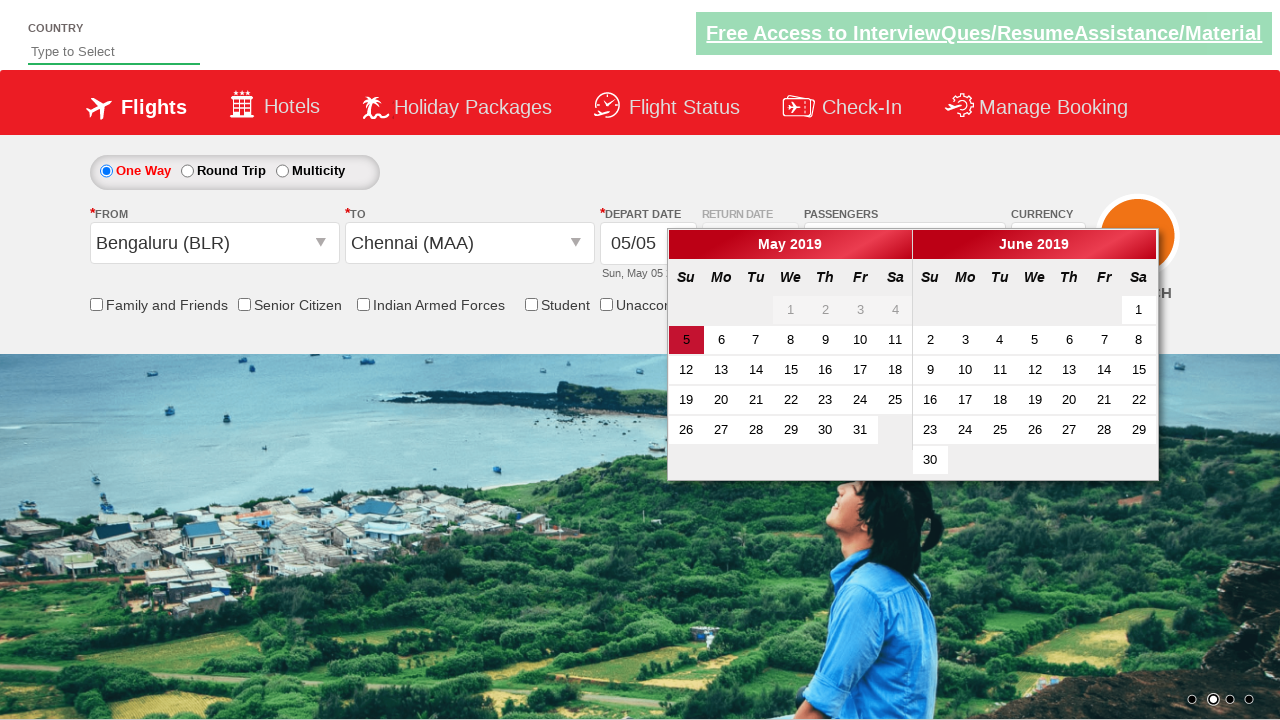